Tests the Open Trivia Database browse and search functionality by searching for "Science: Computers" category and verifying pagination results

Starting URL: https://opentdb.com/

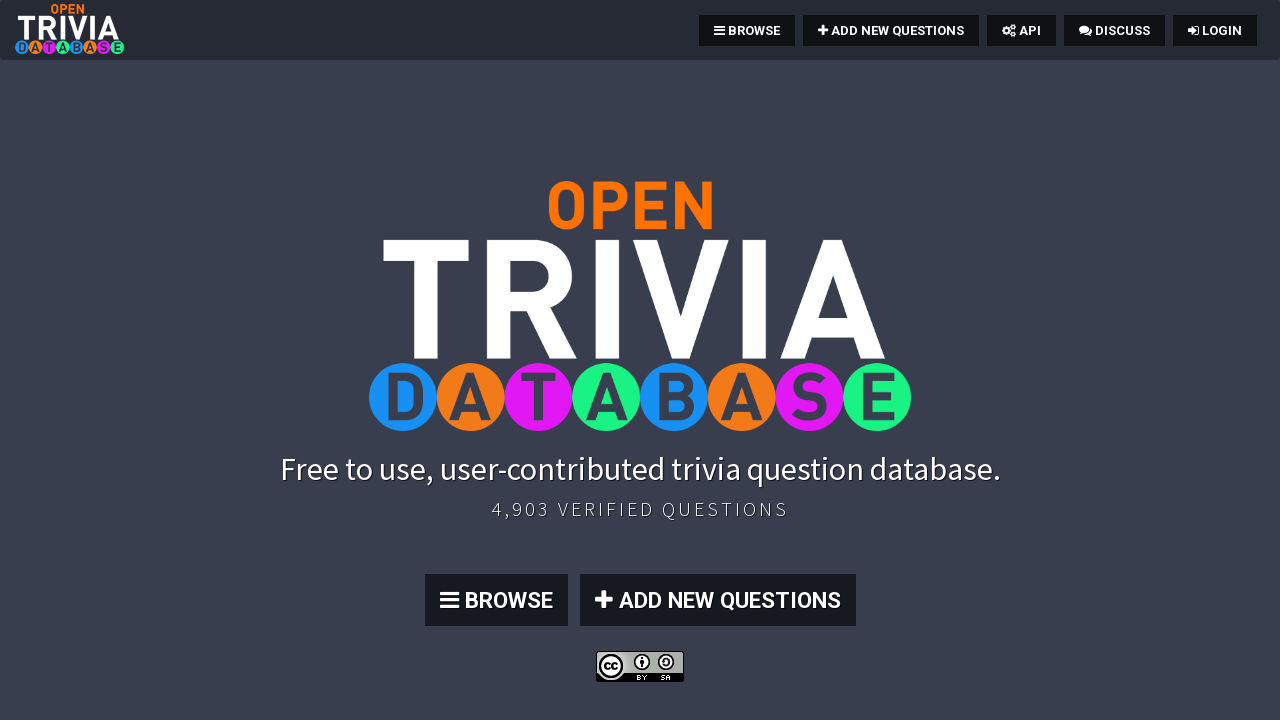

Clicked the BROWSE button at (496, 600) on text=' BROWSE'
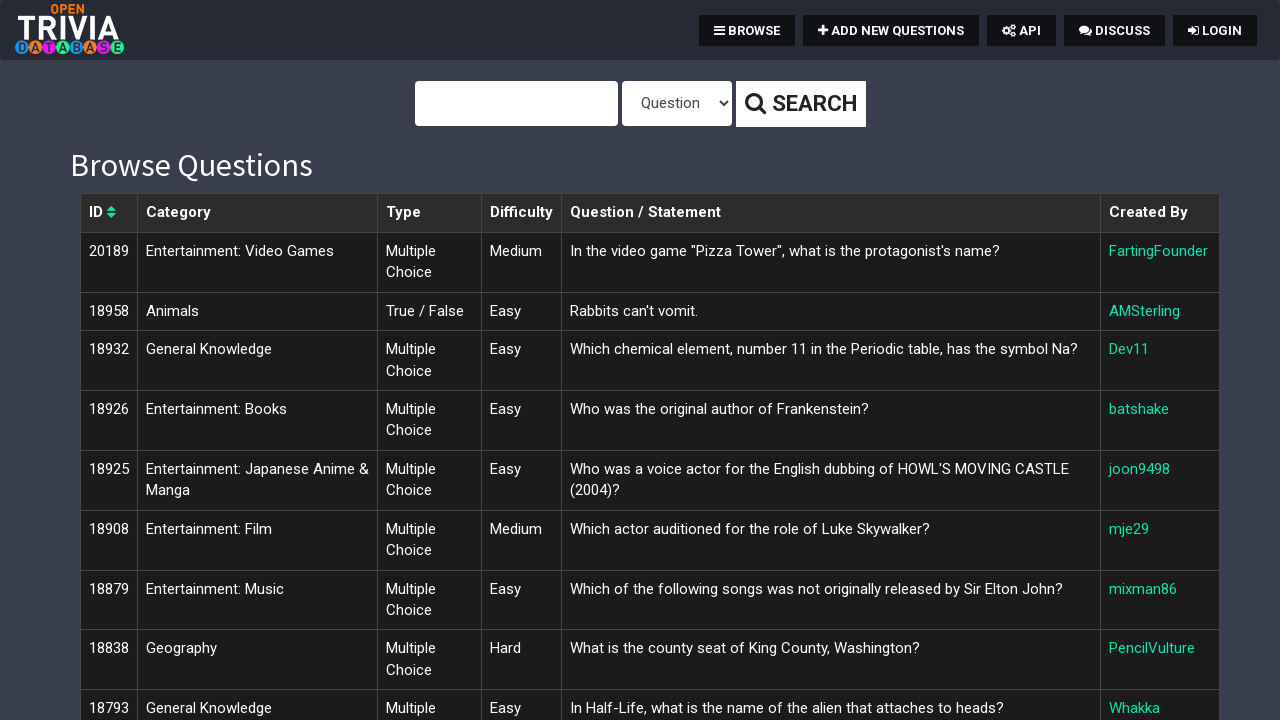

Filled search field with 'Science: Computers' on #query
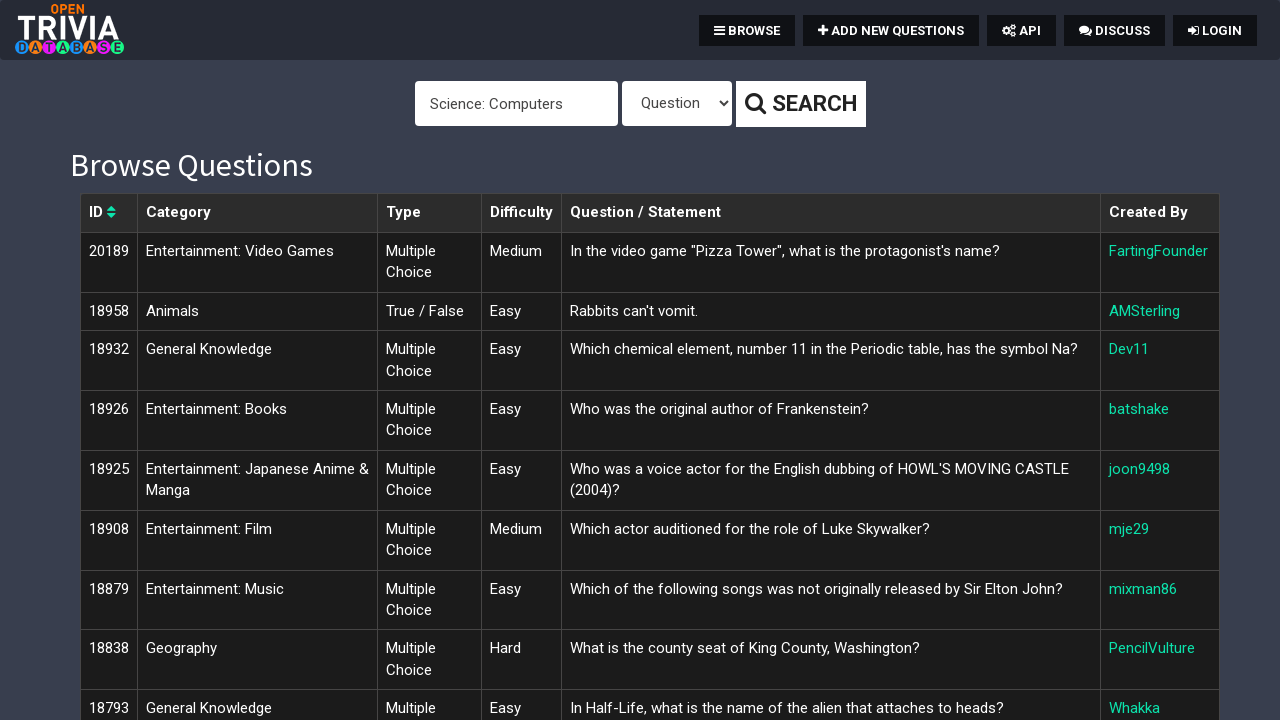

Selected 'Category' from the type dropdown on #type
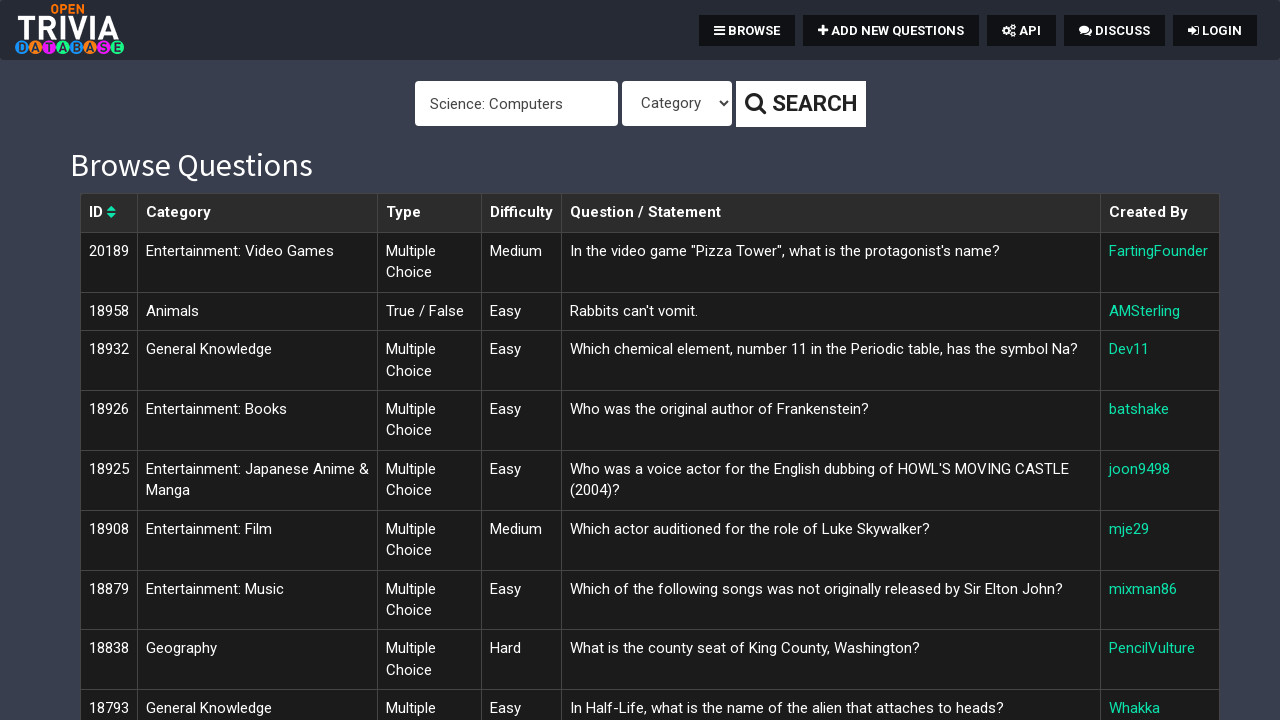

Clicked the Search button at (800, 104) on text=' Search'
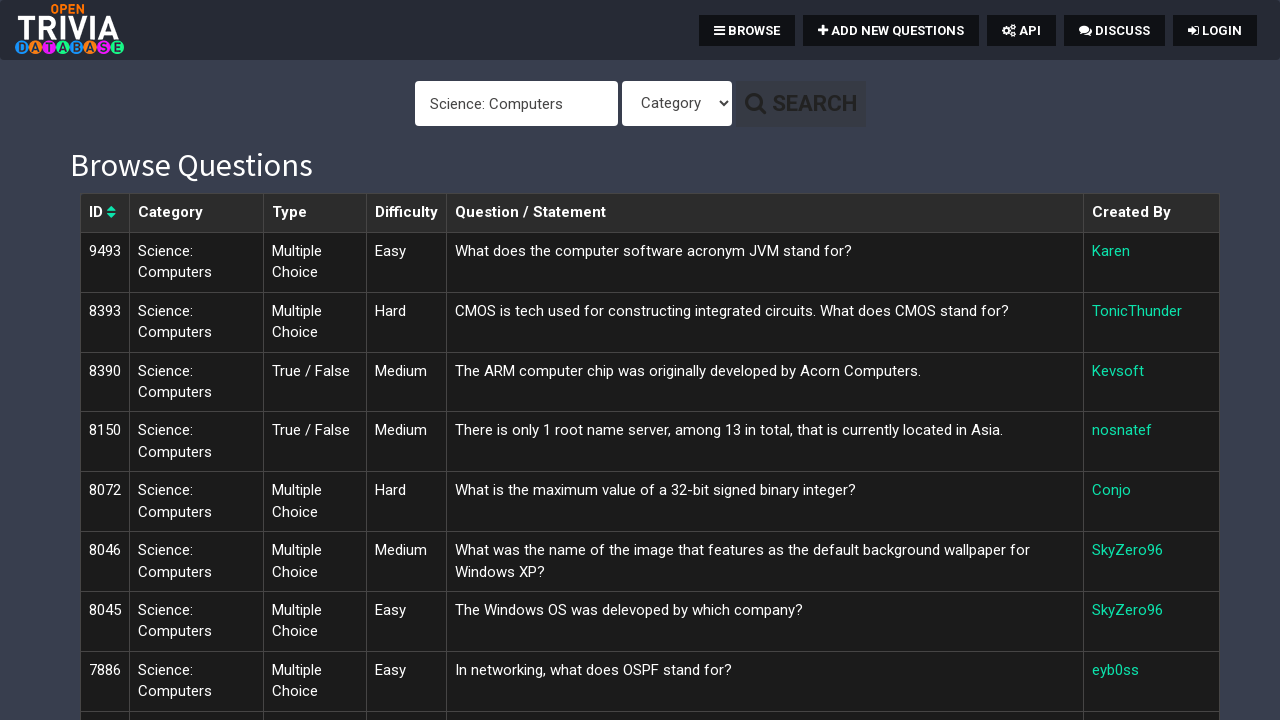

Results table loaded with rows
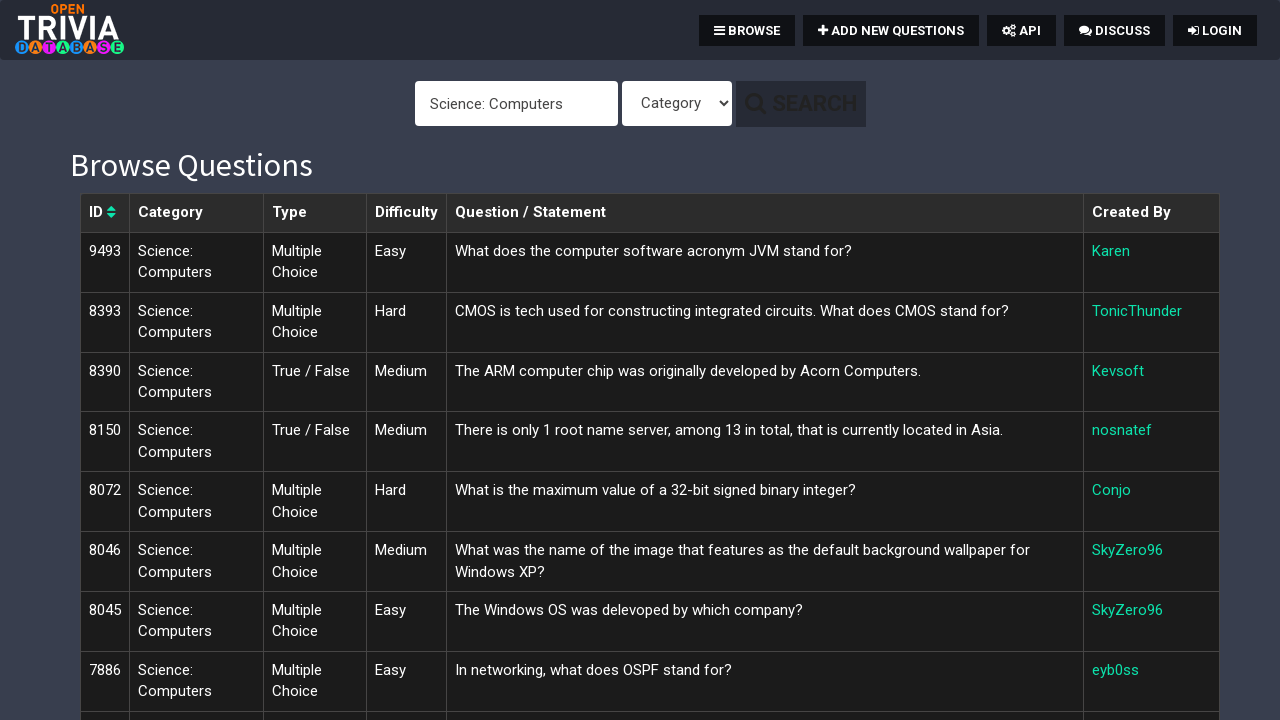

Retrieved all table rows - found 25 items
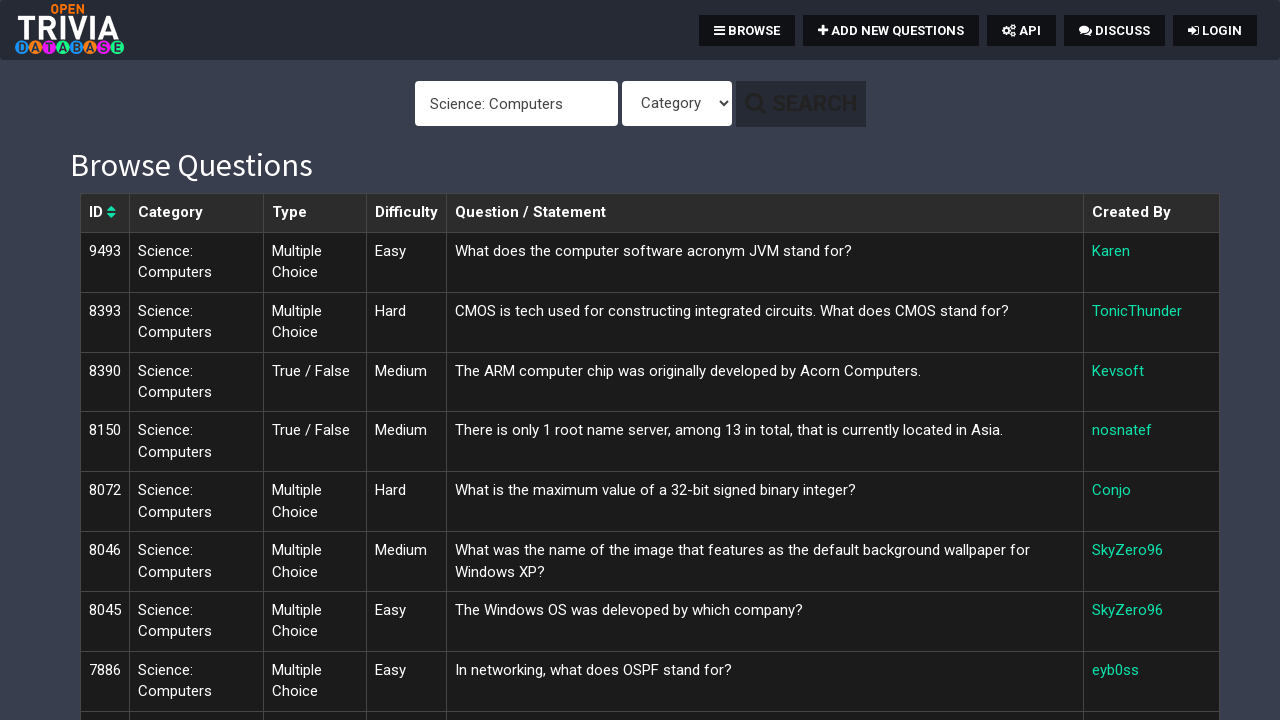

Pagination verification passed: 25 items found as expected
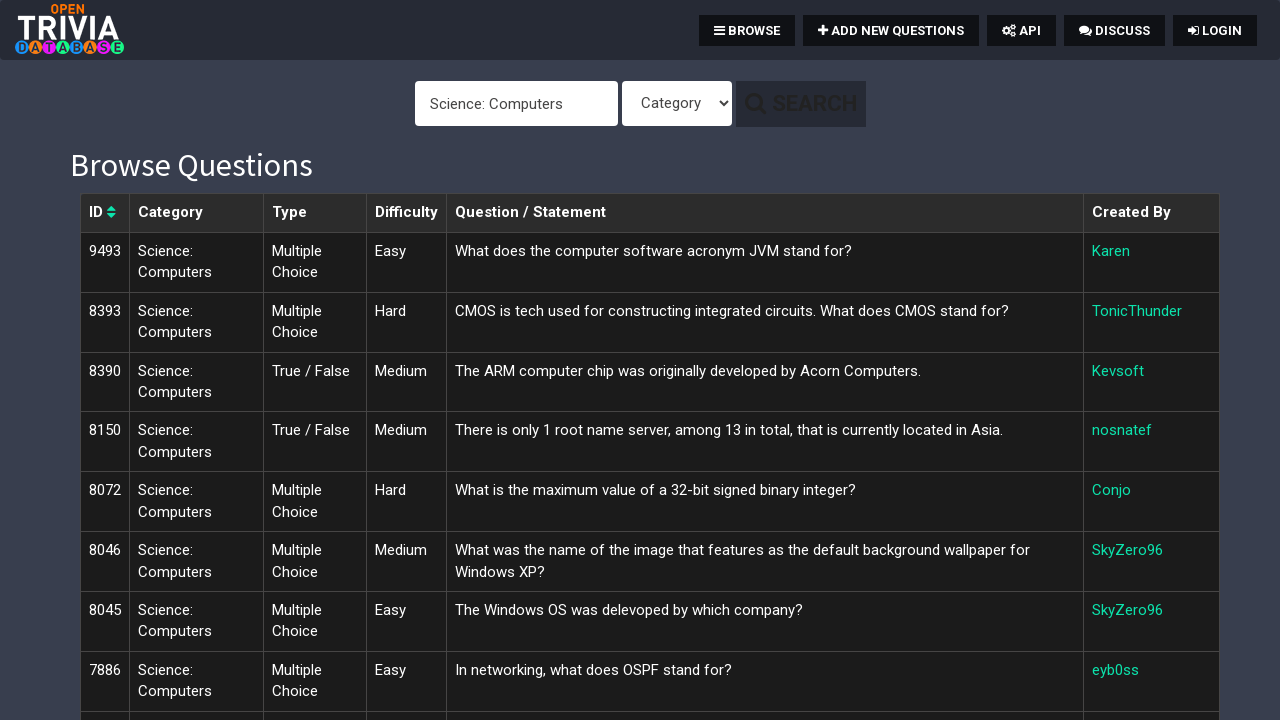

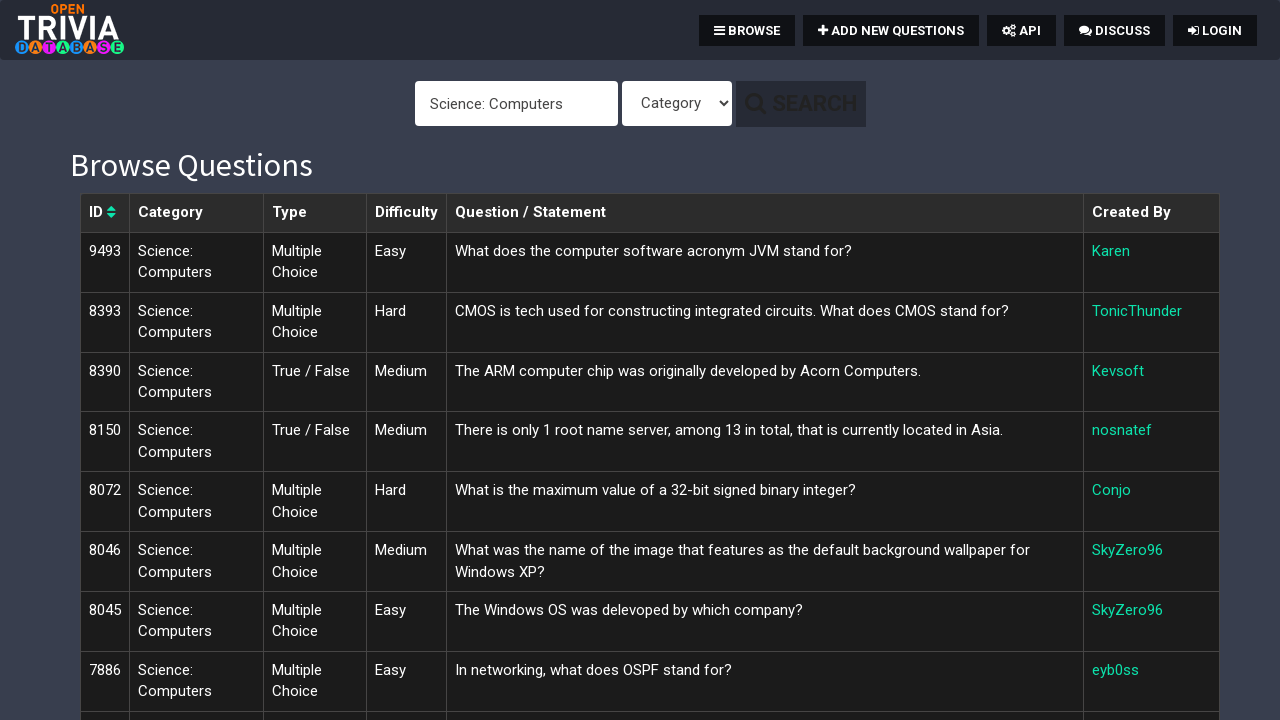